Tests an auto-suggestive dropdown by typing a partial country name and selecting from the suggested options that appear

Starting URL: https://rahulshettyacademy.com/dropdownsPractise/

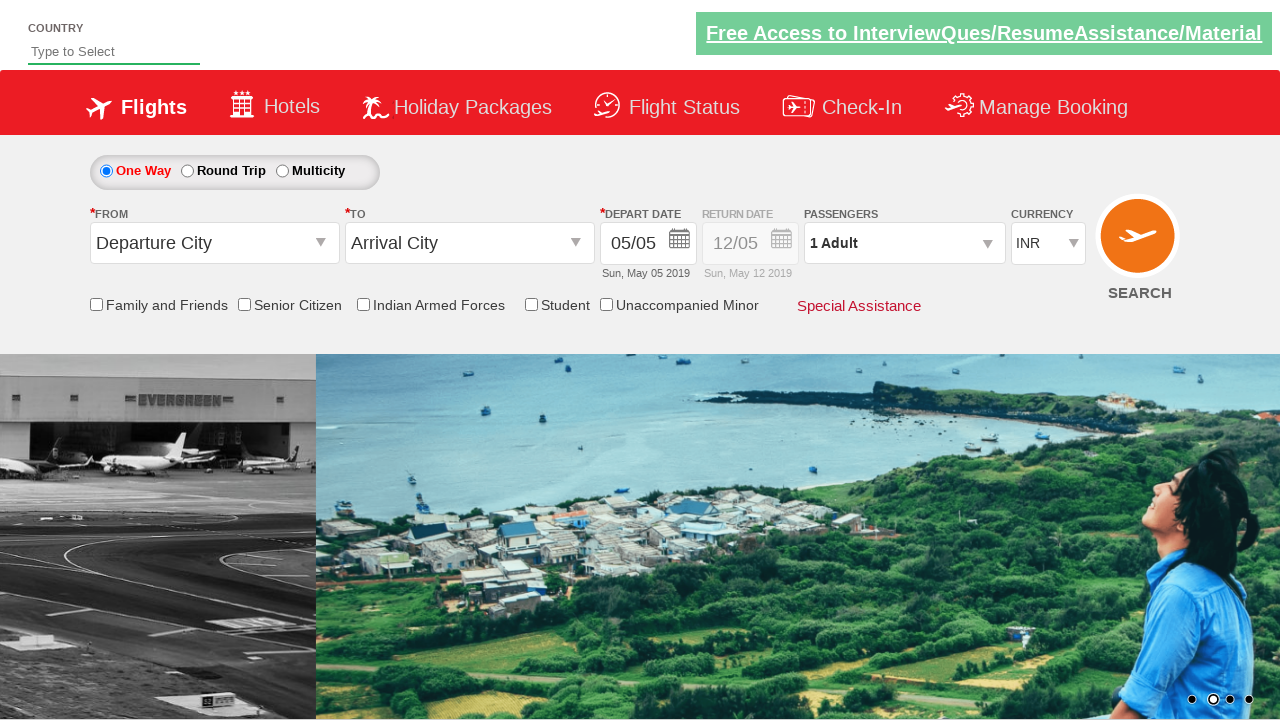

Waited for auto-suggest input field to be visible
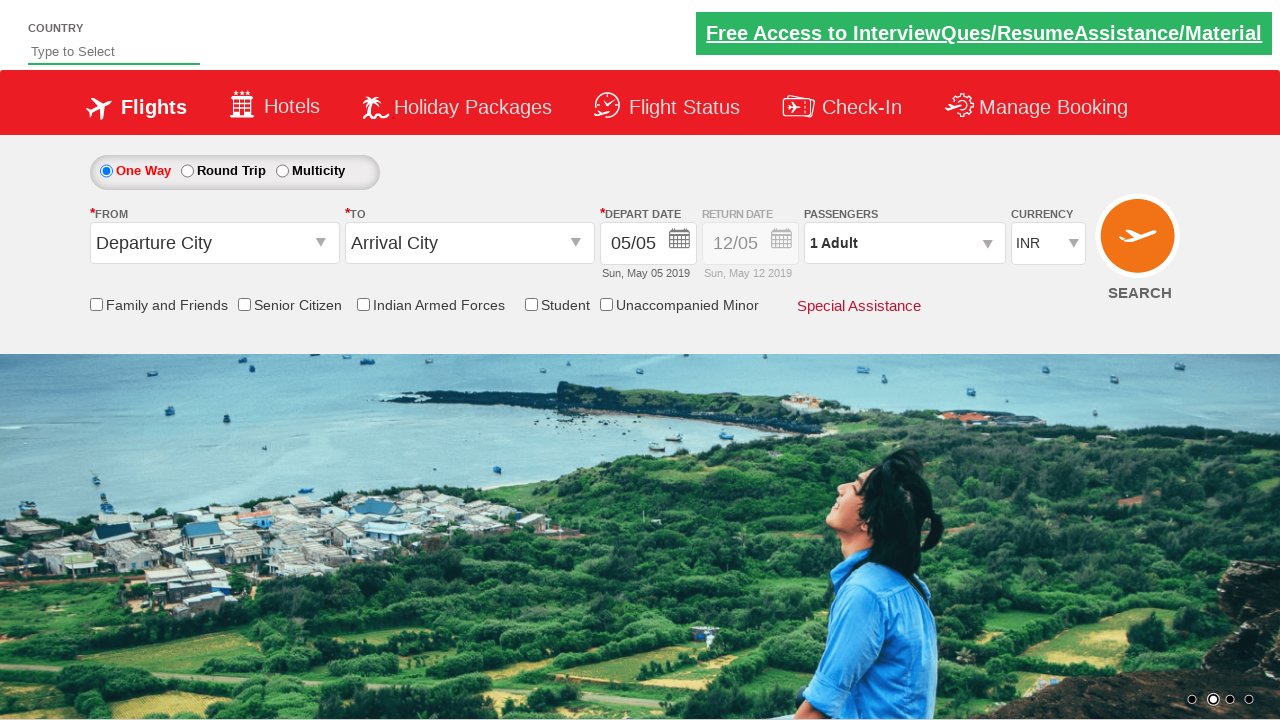

Filled auto-suggest input with partial country name 'Ind' on input#autosuggest
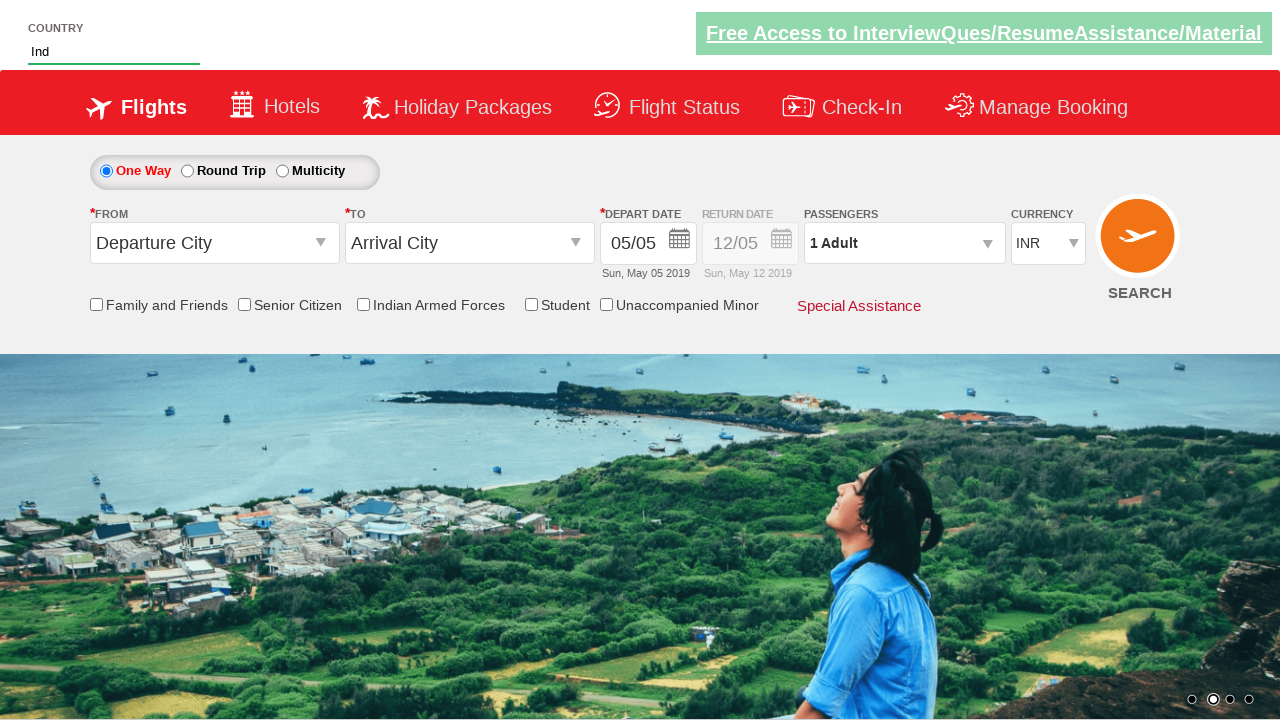

Waited for dropdown suggestions to appear
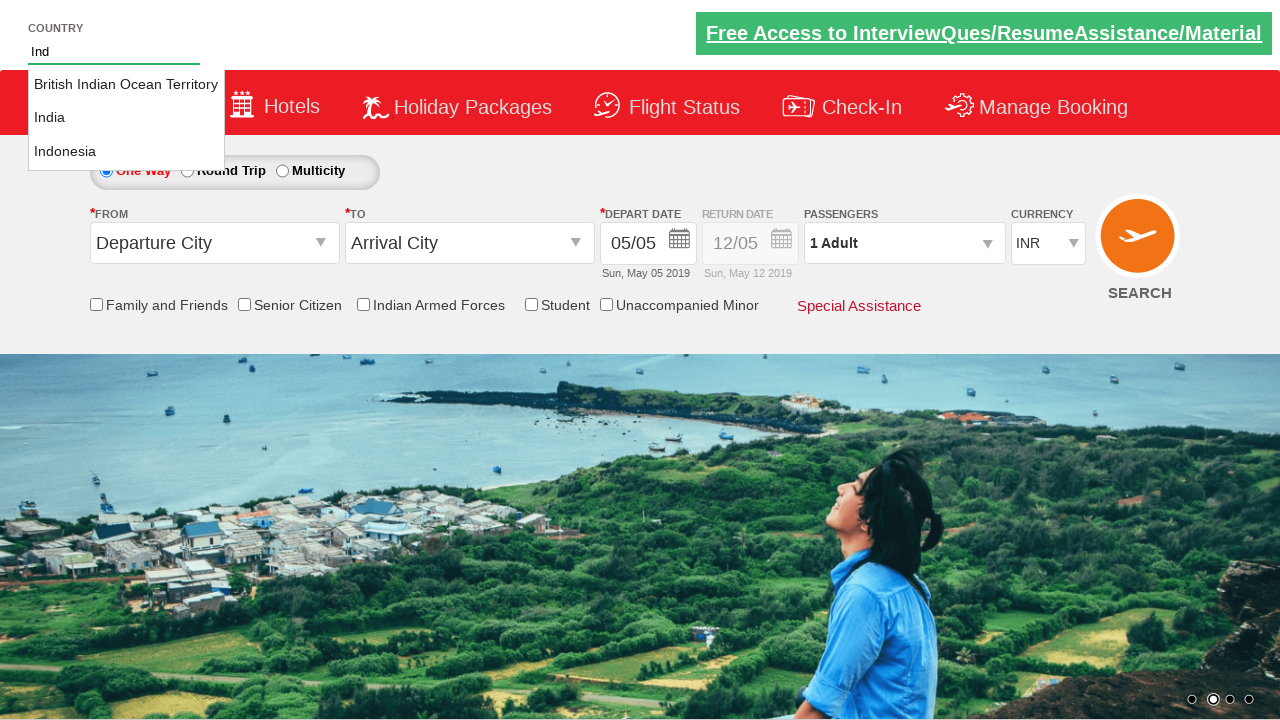

Selected the third suggestion from the dropdown at (126, 152) on ul#ui-id-1 li:nth-child(3) a
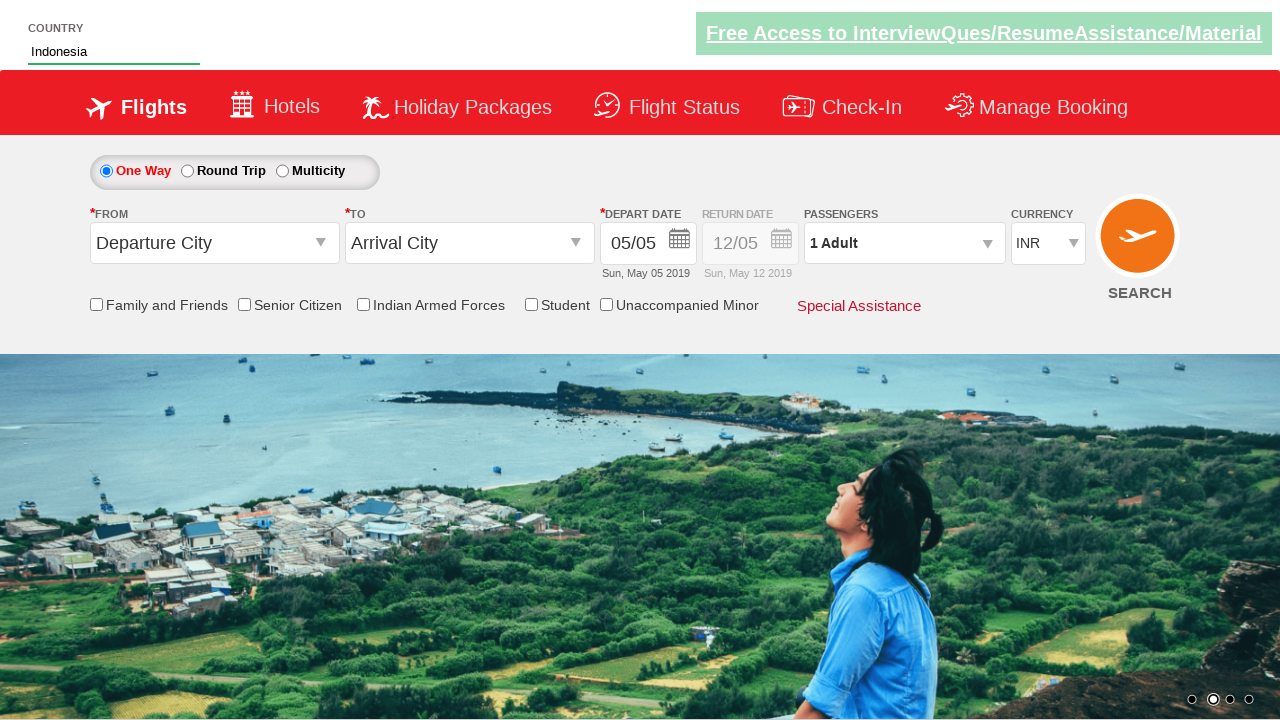

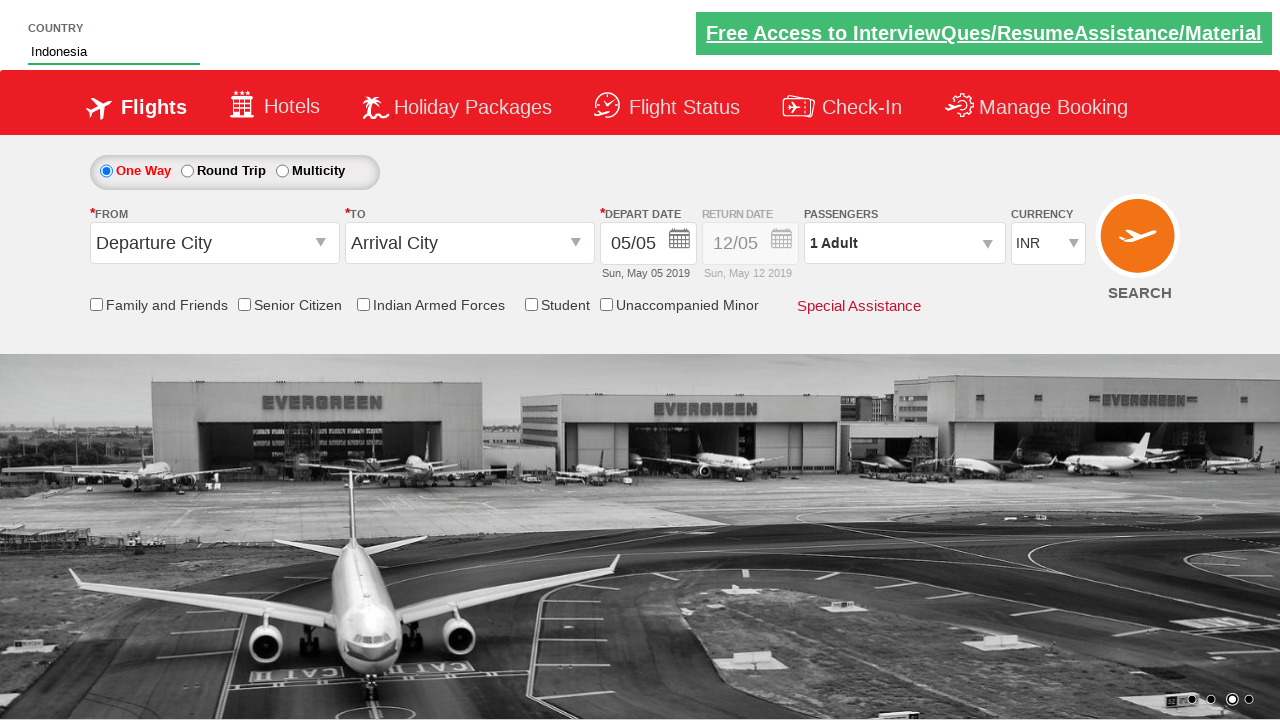